Tests that the ATMECS homepage has the correct page title

Starting URL: https://www.atmecs.com/

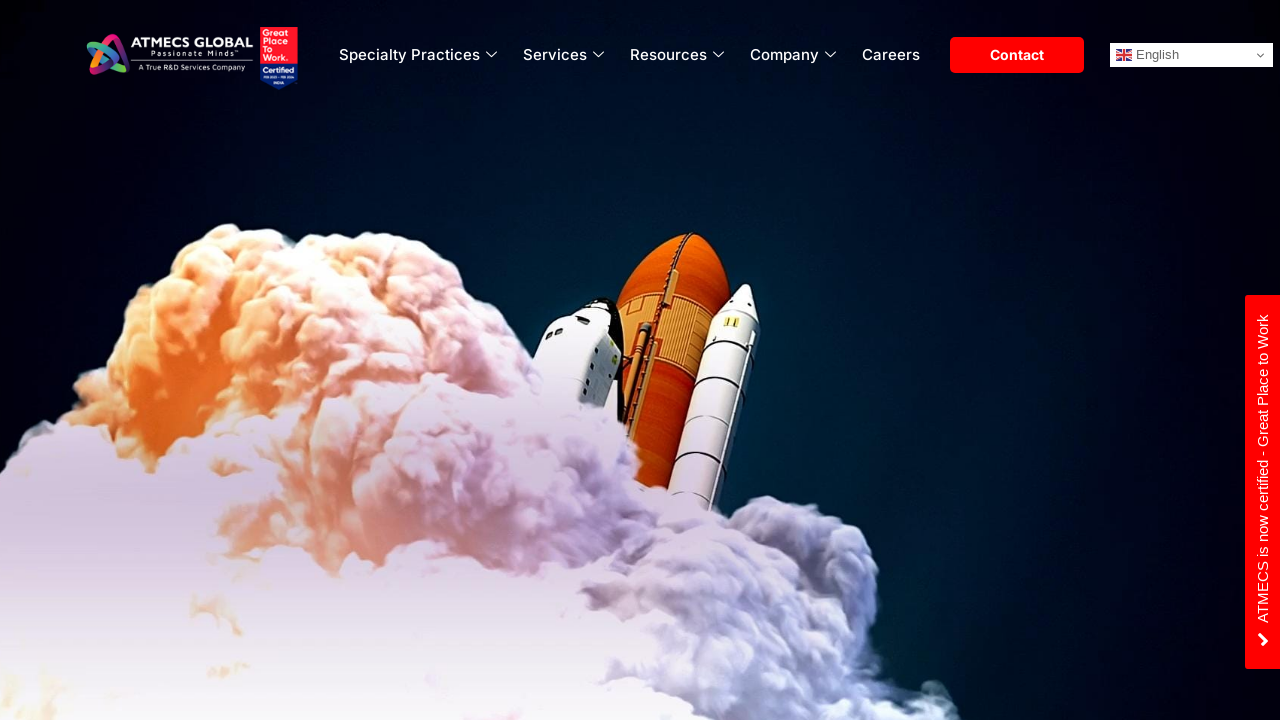

Navigated to ATMECS homepage
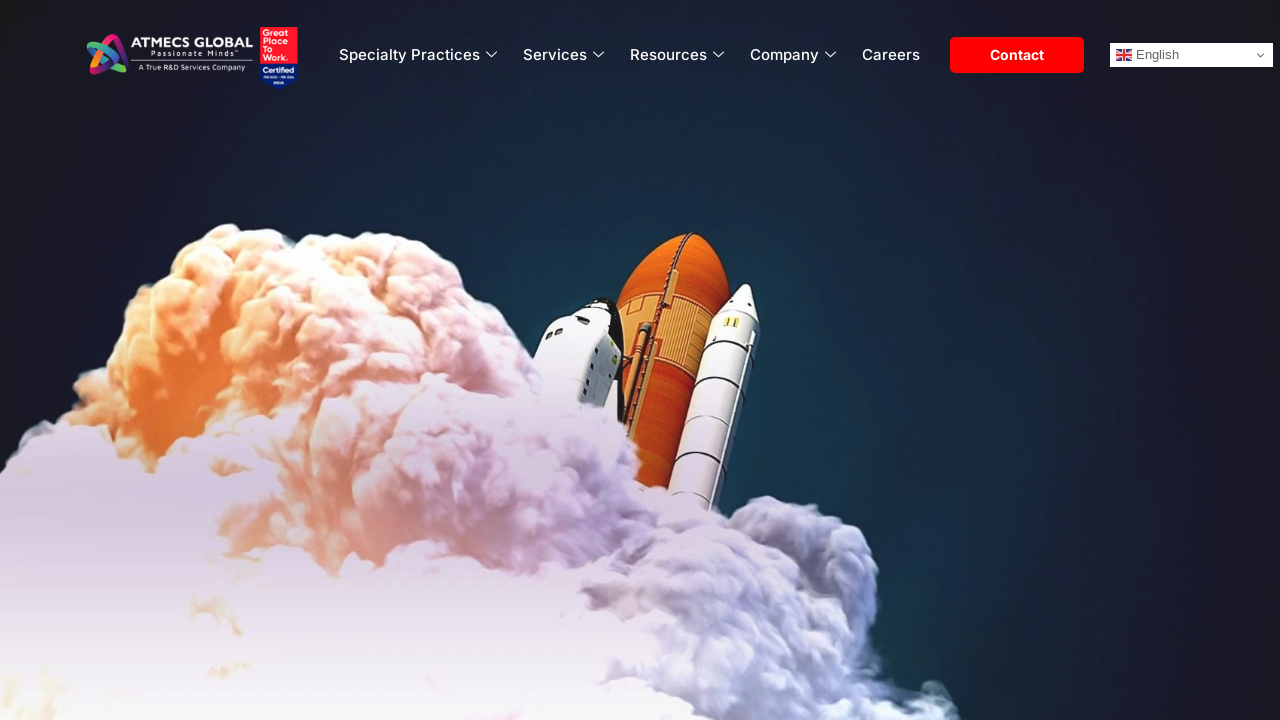

Retrieved page title
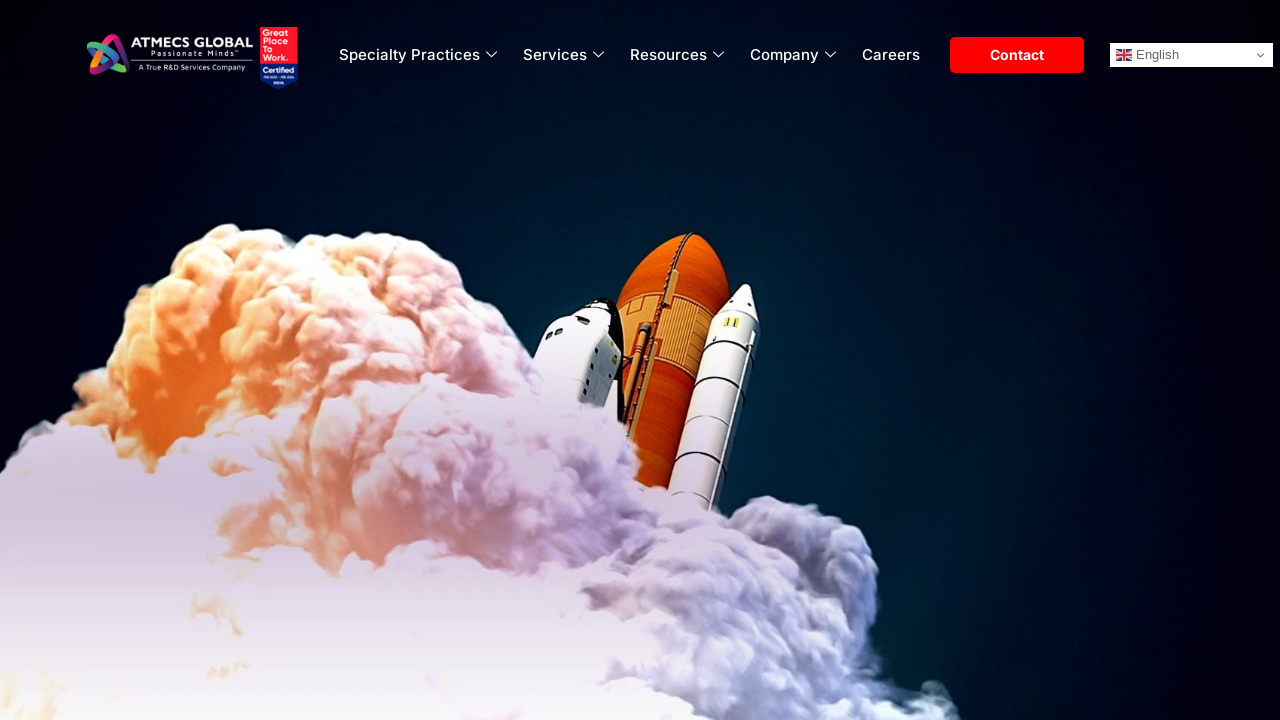

Verified page title matches expected value: 'ATMECS - :: A True R&D Services Company'
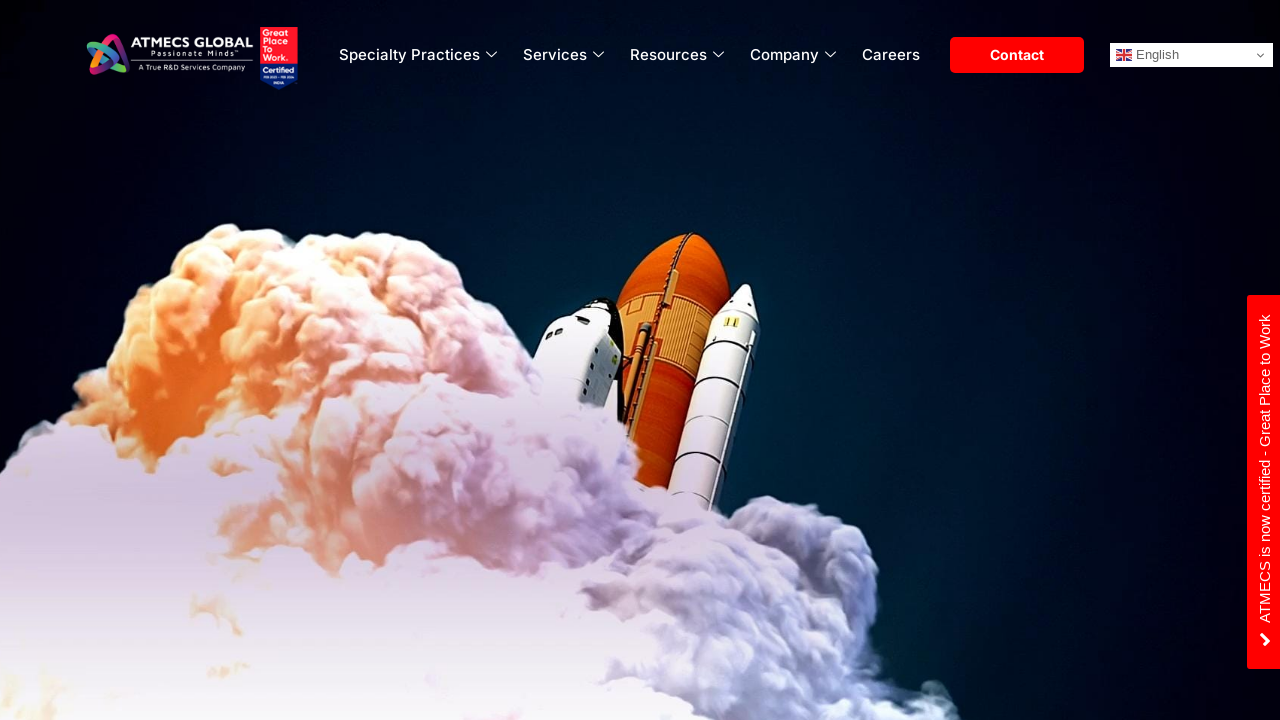

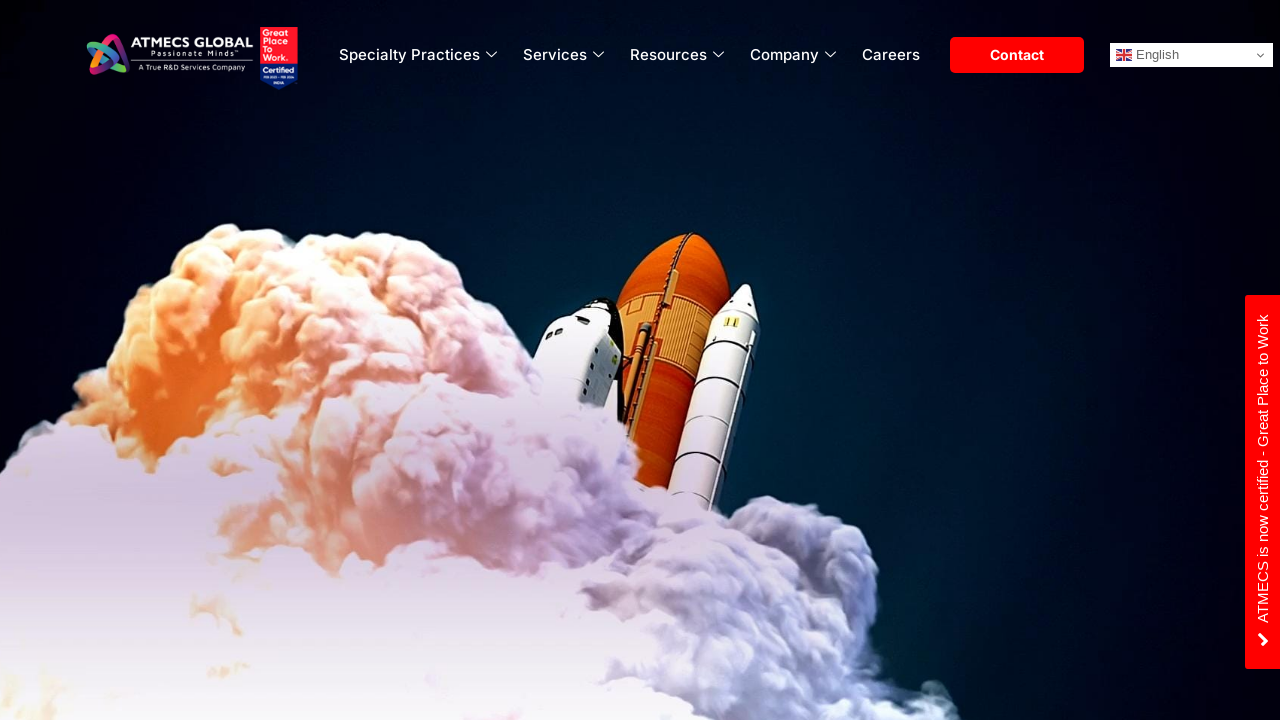